Tests filtering to display only completed items

Starting URL: https://demo.playwright.dev/todomvc

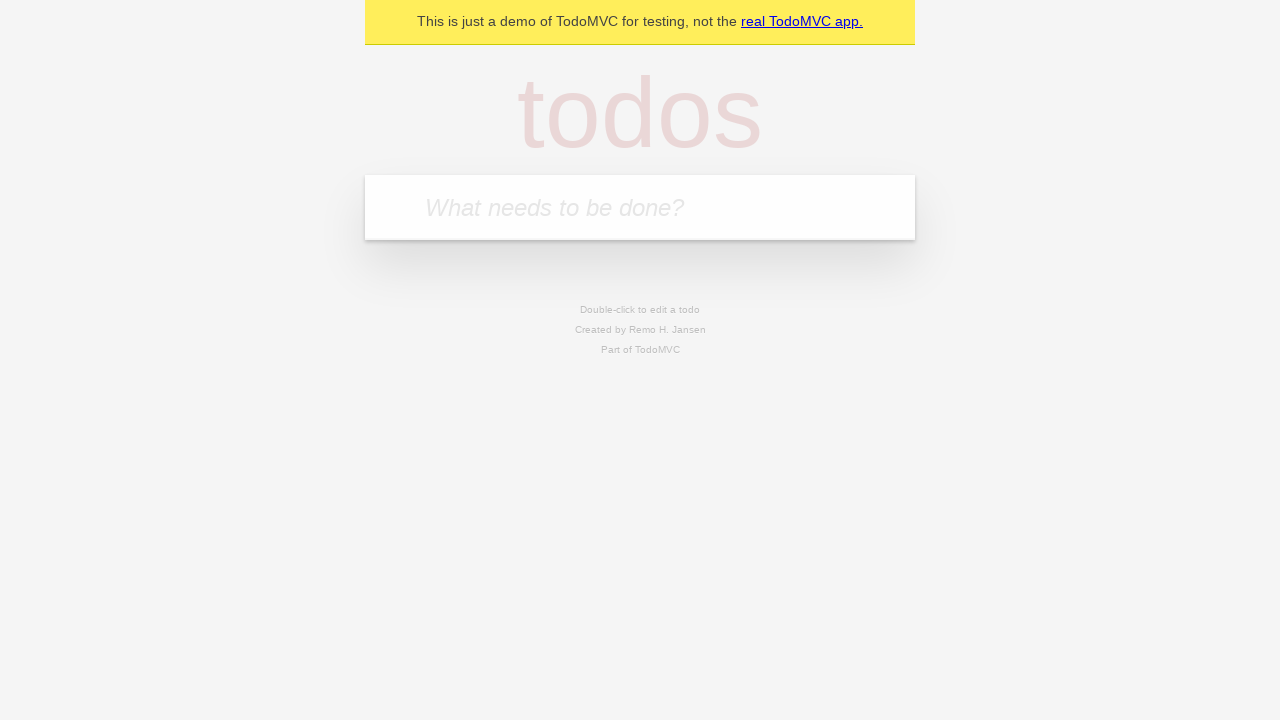

Filled todo input with 'buy some cheese' on internal:attr=[placeholder="What needs to be done?"i]
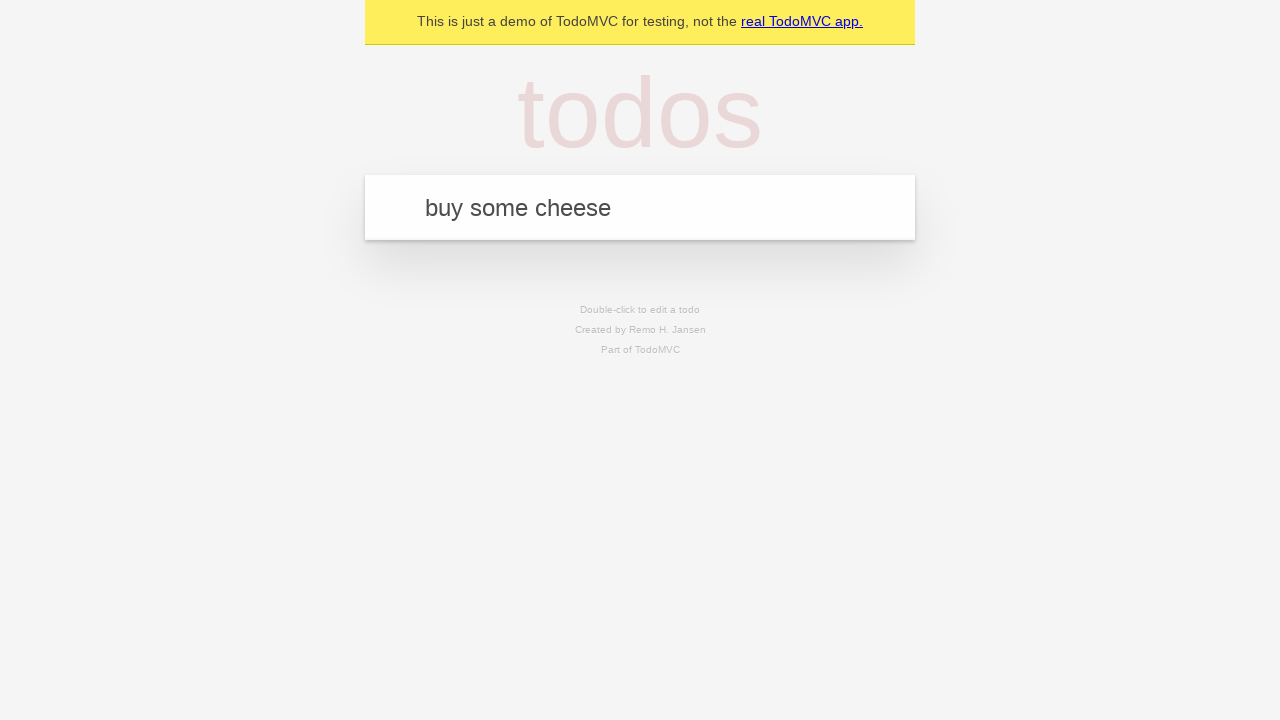

Pressed Enter to add todo 'buy some cheese' on internal:attr=[placeholder="What needs to be done?"i]
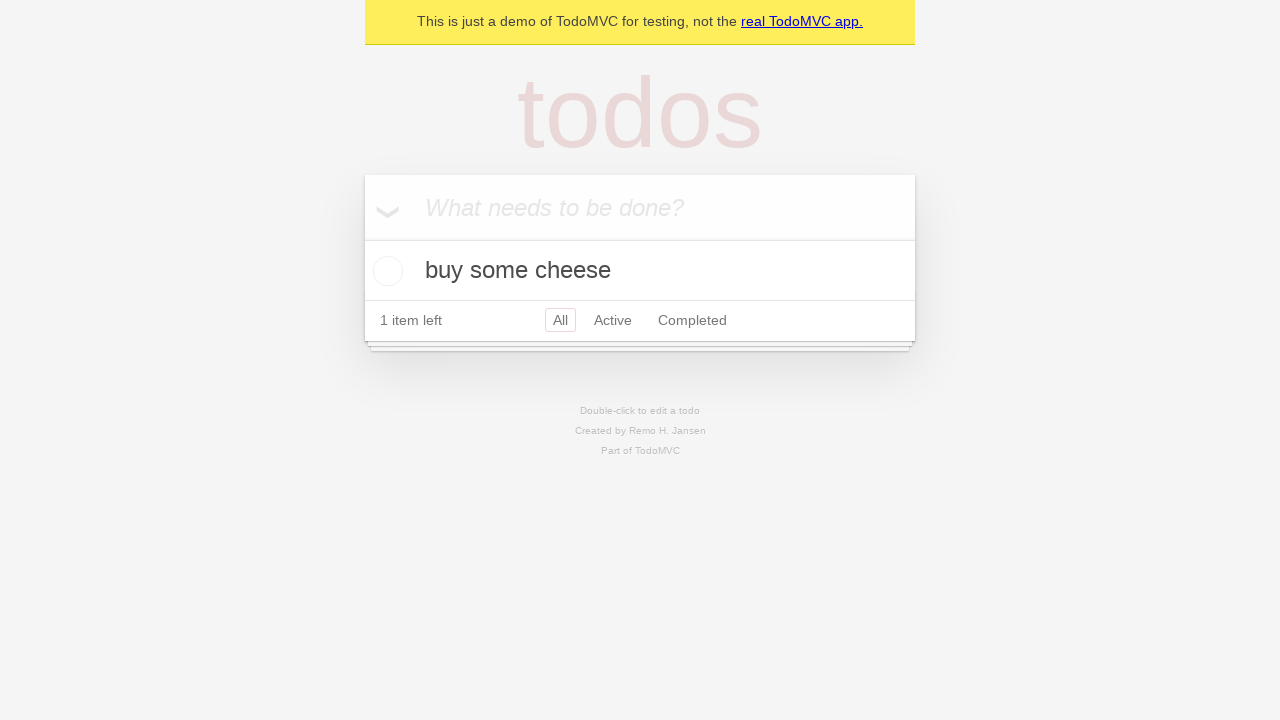

Filled todo input with 'feed the cat' on internal:attr=[placeholder="What needs to be done?"i]
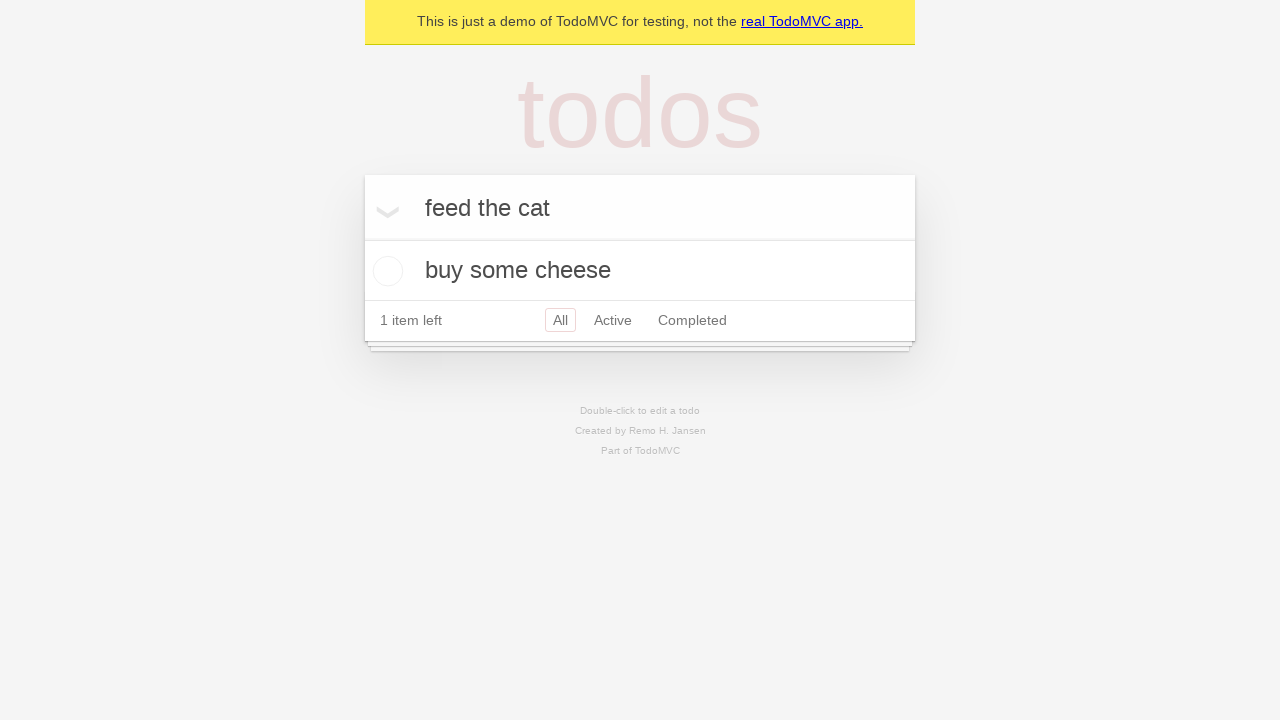

Pressed Enter to add todo 'feed the cat' on internal:attr=[placeholder="What needs to be done?"i]
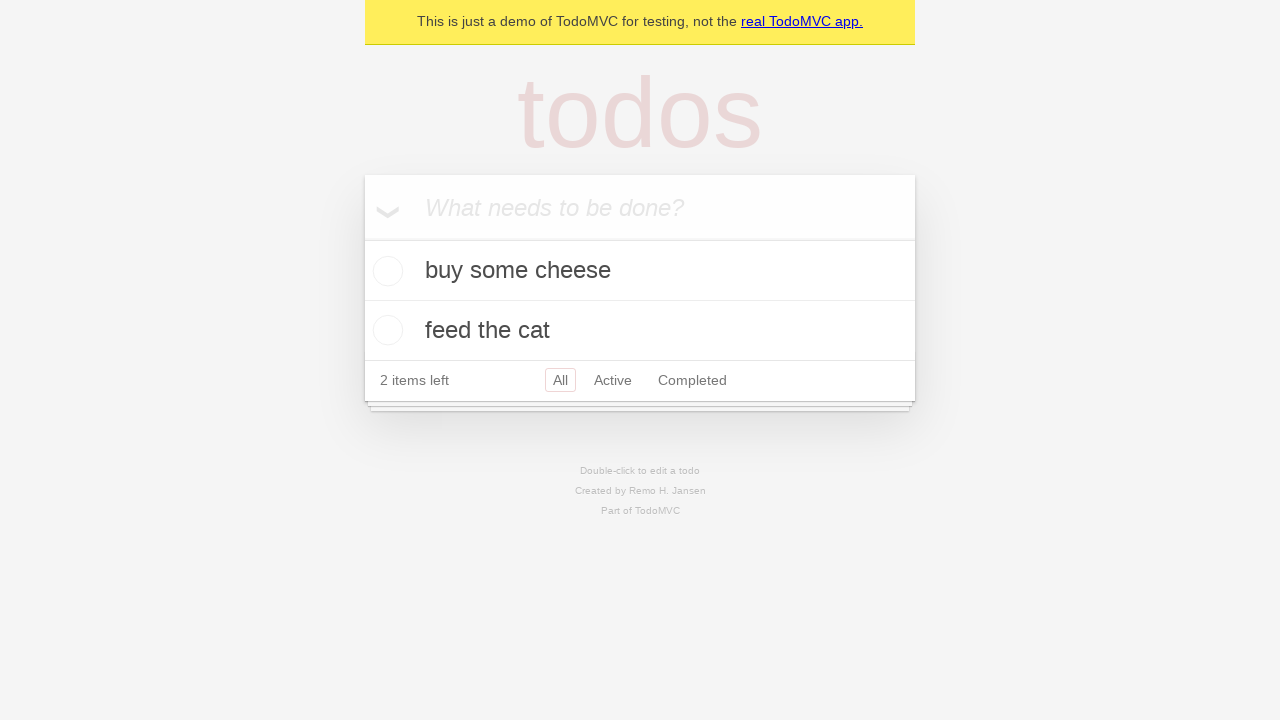

Filled todo input with 'book a doctors appointment' on internal:attr=[placeholder="What needs to be done?"i]
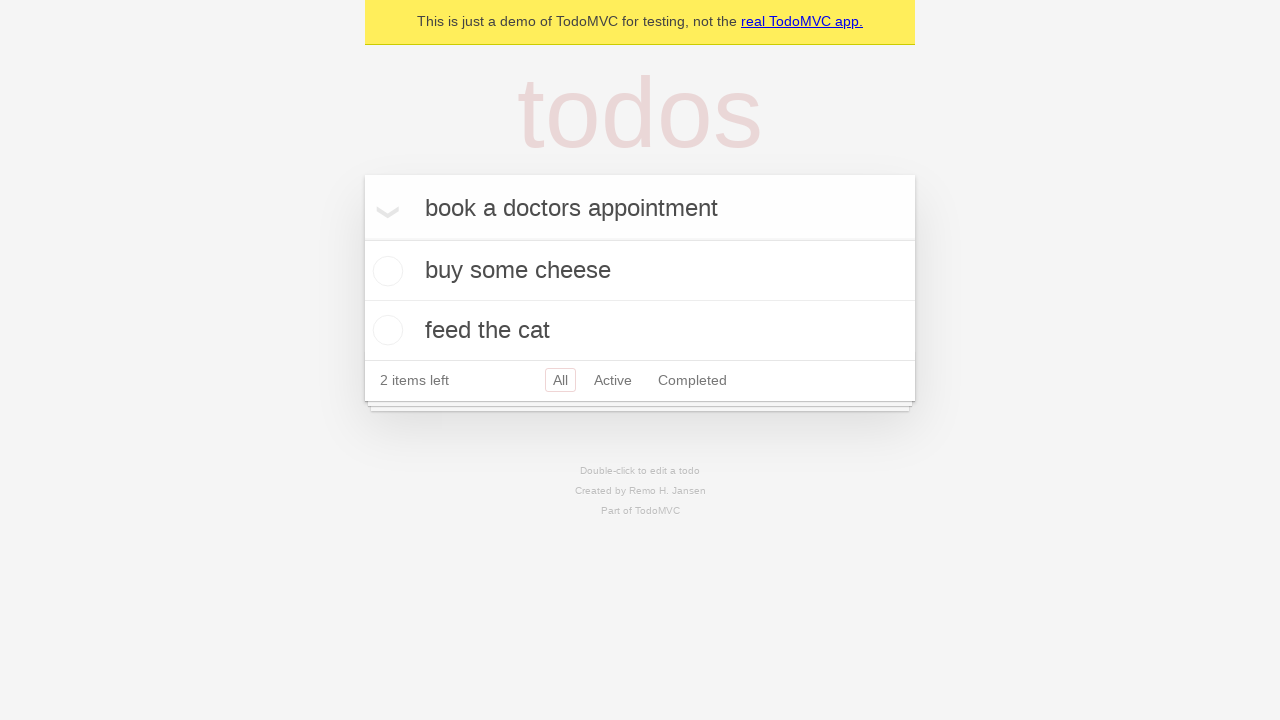

Pressed Enter to add todo 'book a doctors appointment' on internal:attr=[placeholder="What needs to be done?"i]
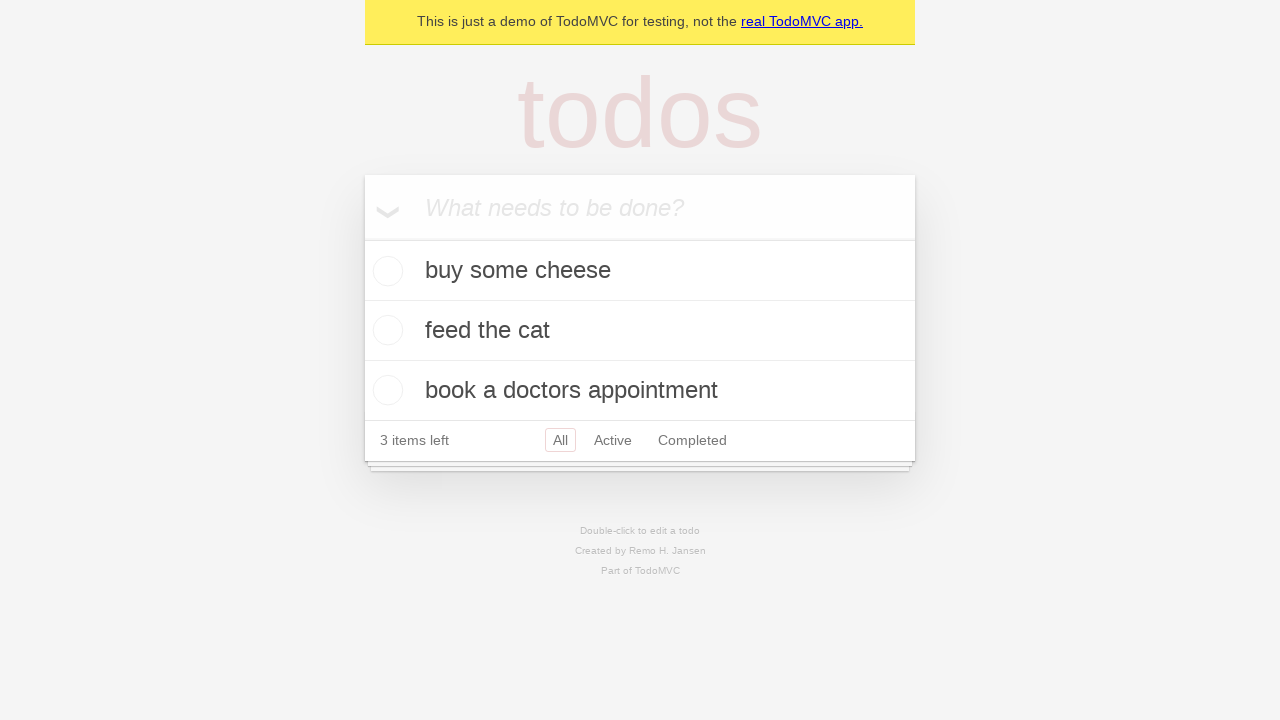

Checked the second todo item at (385, 330) on internal:testid=[data-testid="todo-item"s] >> nth=1 >> internal:role=checkbox
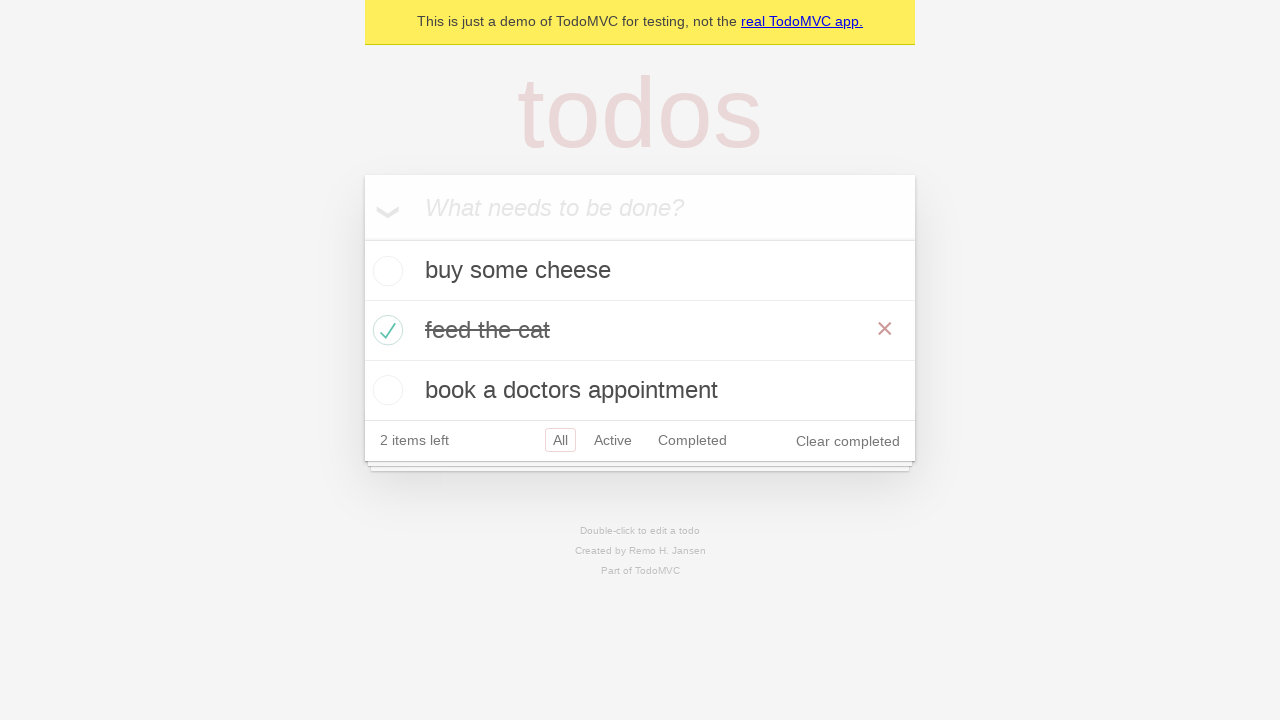

Clicked the Completed filter link at (692, 440) on internal:role=link[name="Completed"i]
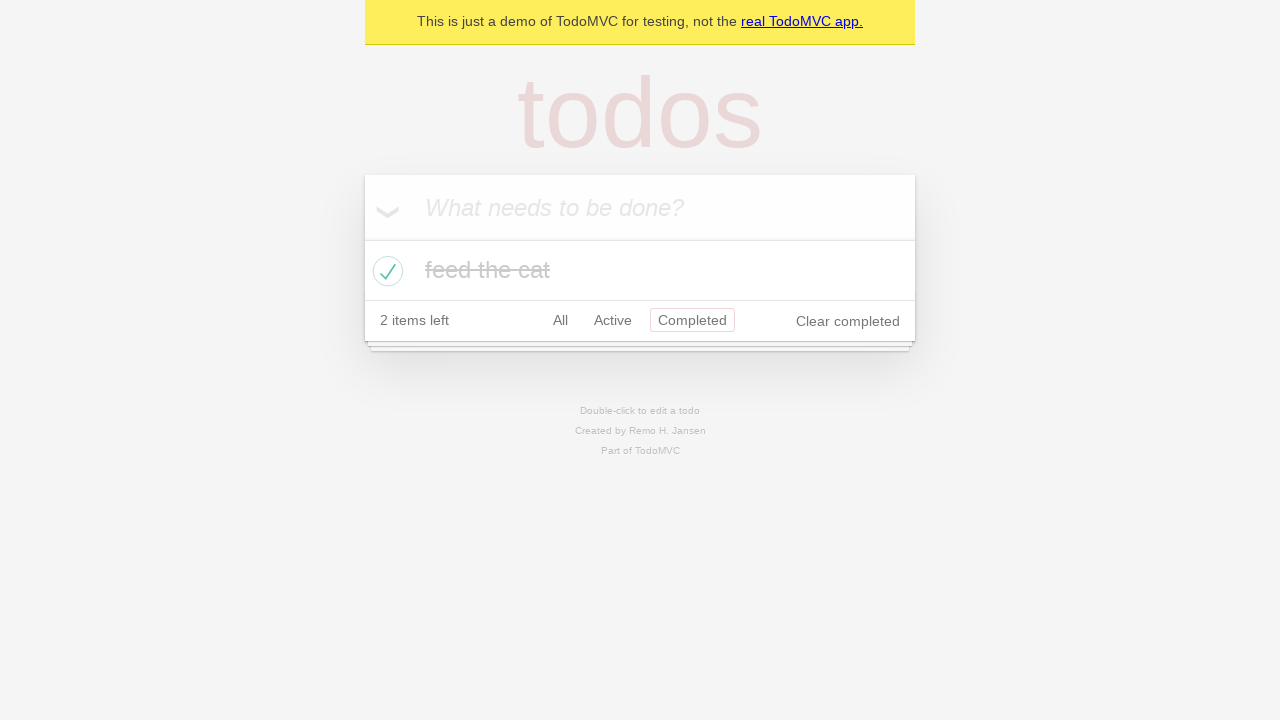

Waited for filtered view to display only 1 completed item
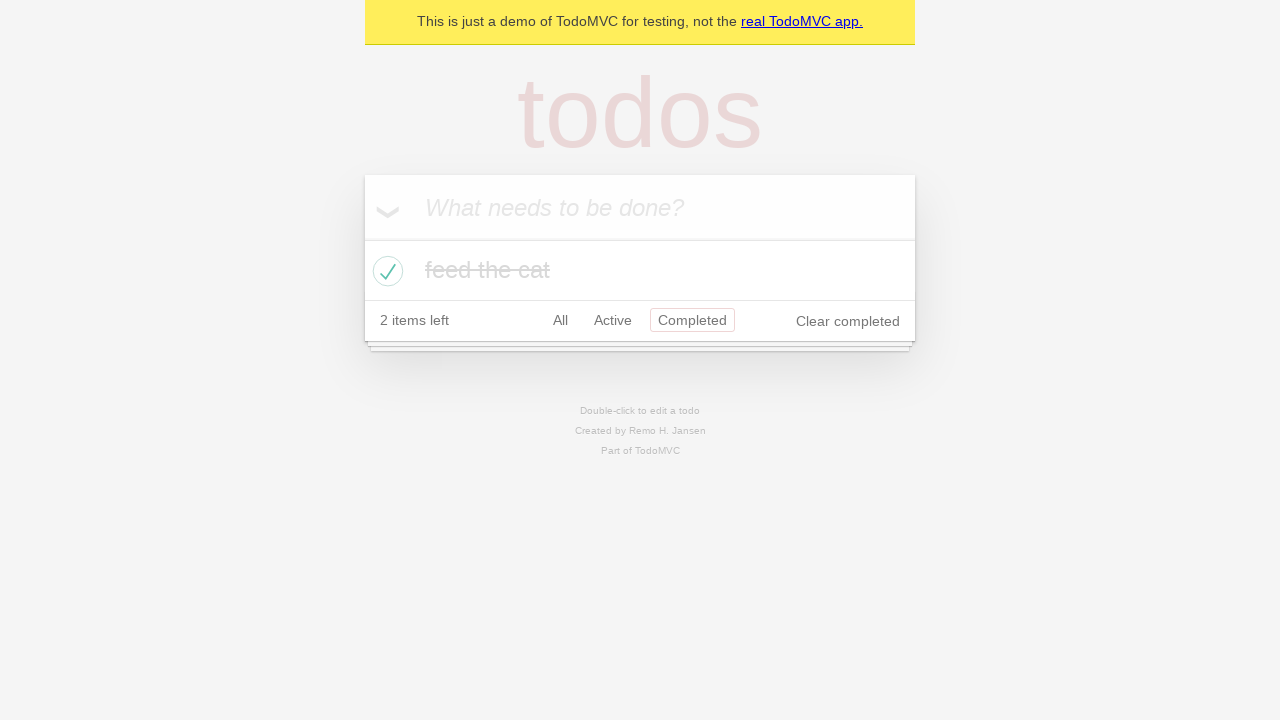

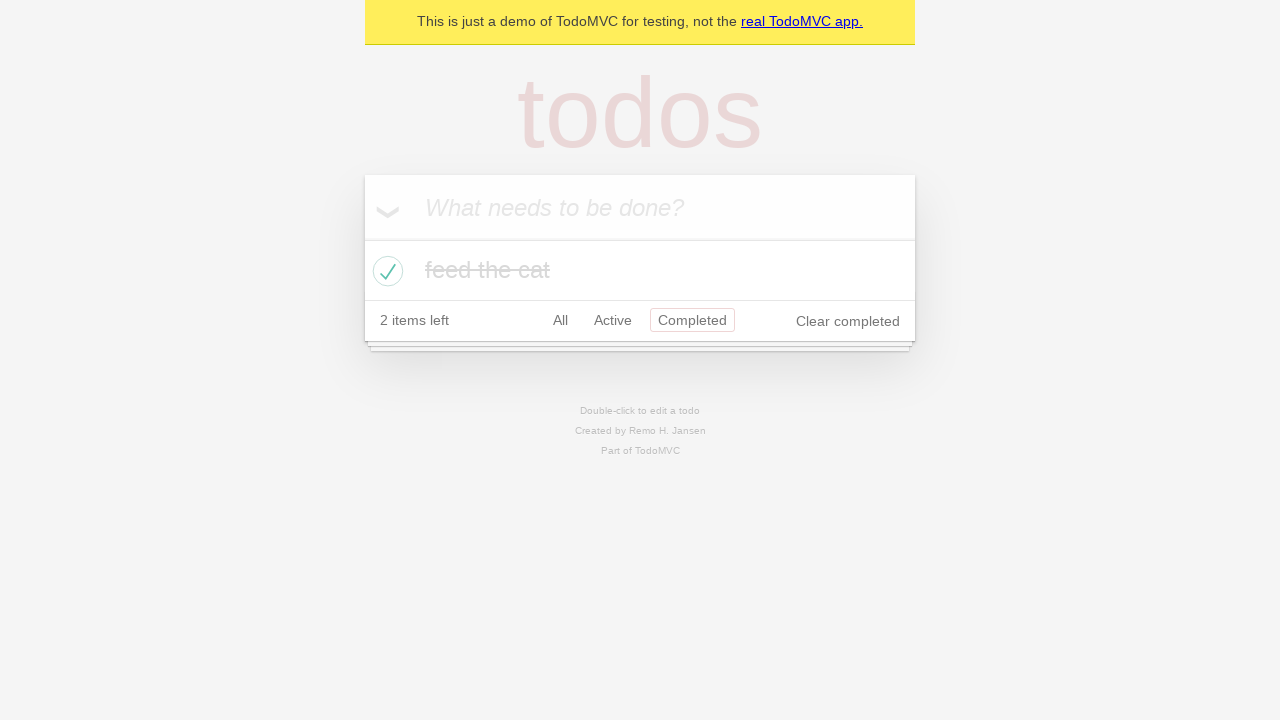